Tests various mouse actions including drag-and-drop on the droppable page, context click, then navigates to the menu page to test hover and click interactions on nested menu items.

Starting URL: https://demoqa.com/droppable

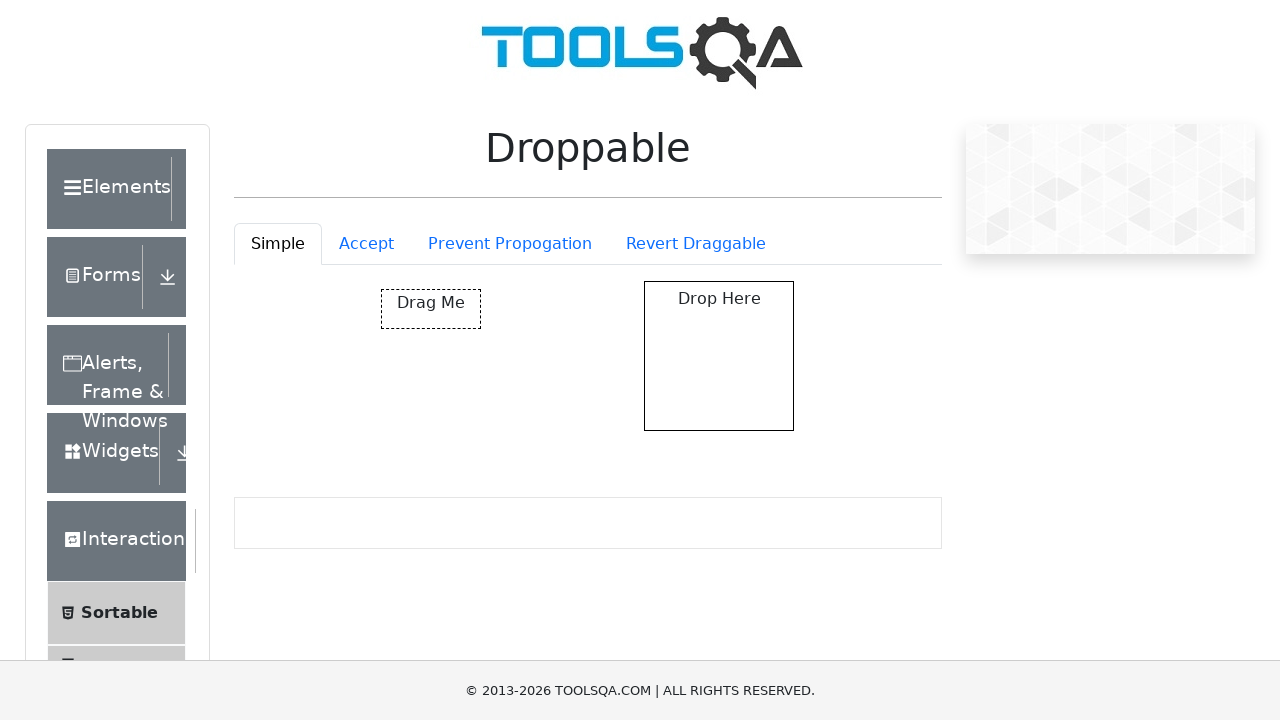

Dragged draggable element to droppable element at (719, 356)
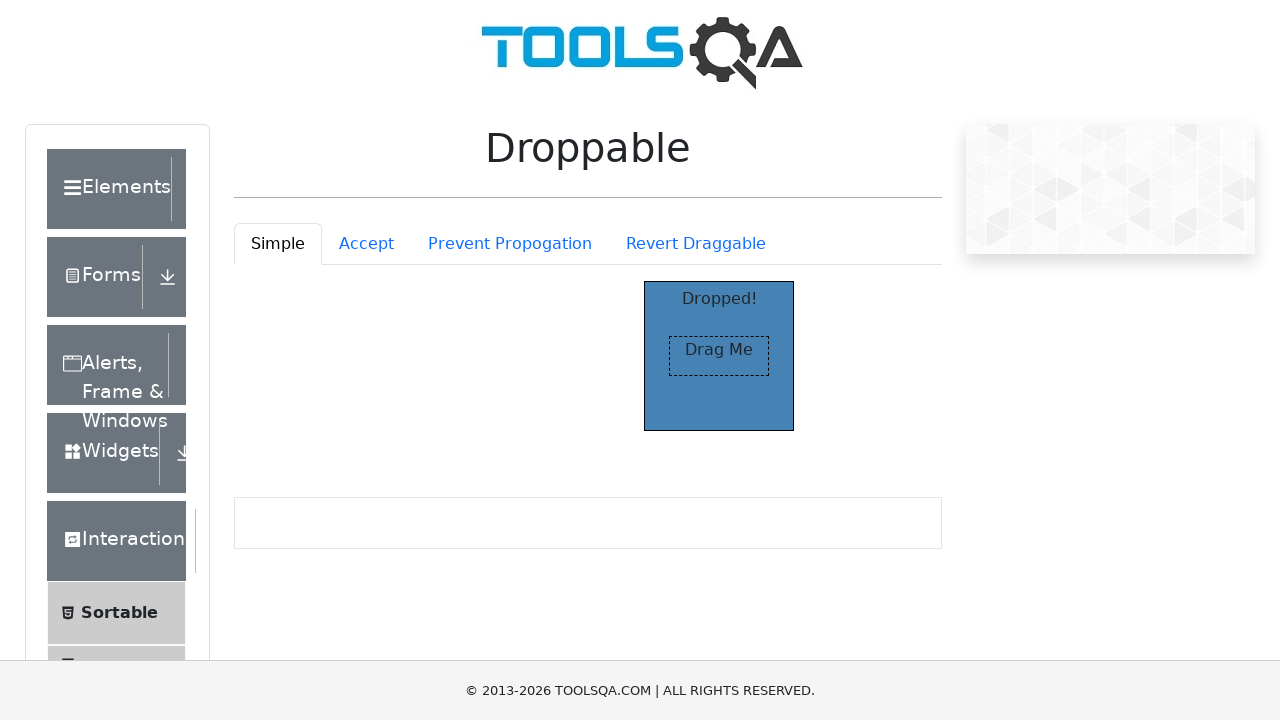

Right-clicked on the simple tab at (278, 244) on #droppableExample-tab-simple
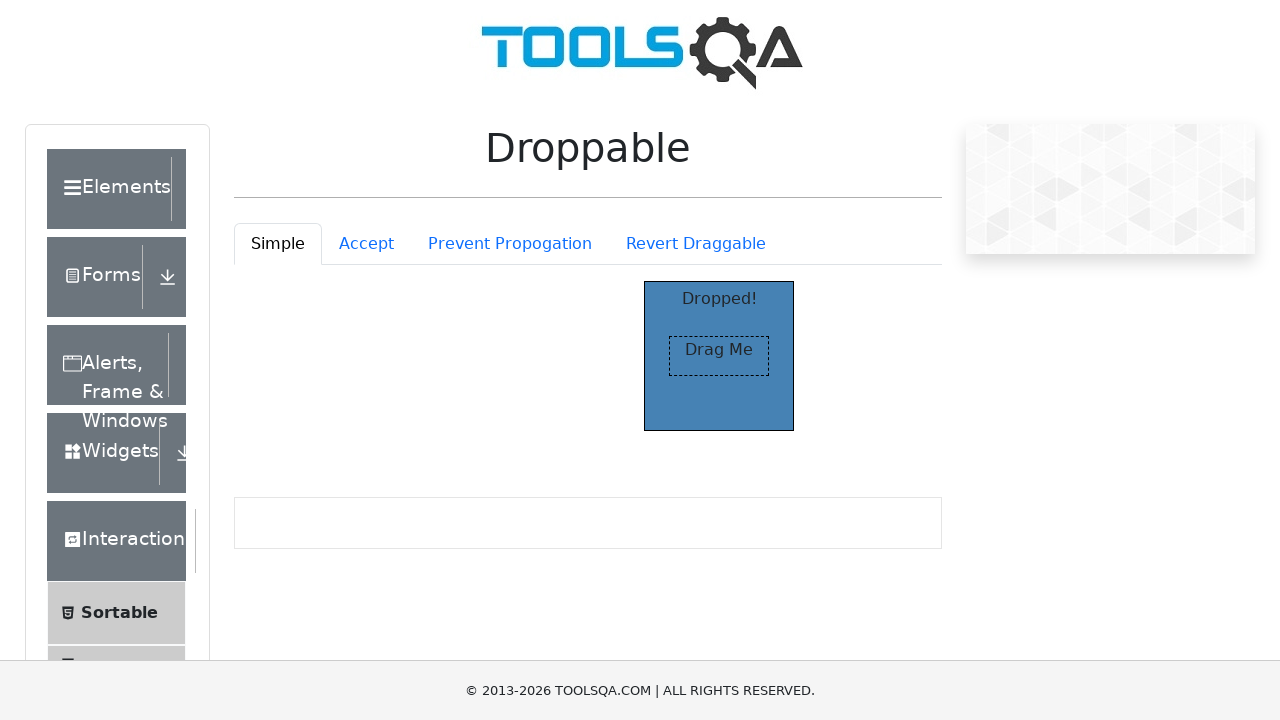

Navigated to menu page at https://demoqa.com/menu
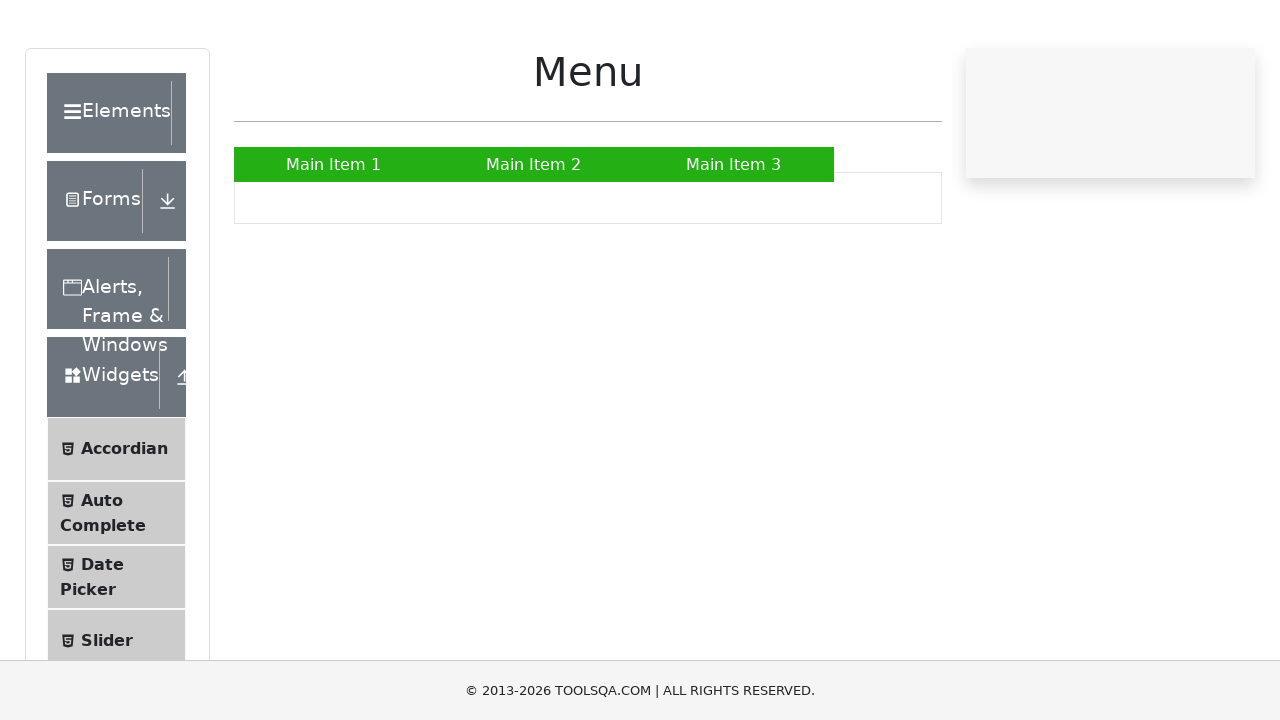

Hovered over Main Item 2 at (534, 240) on text=Main Item 2
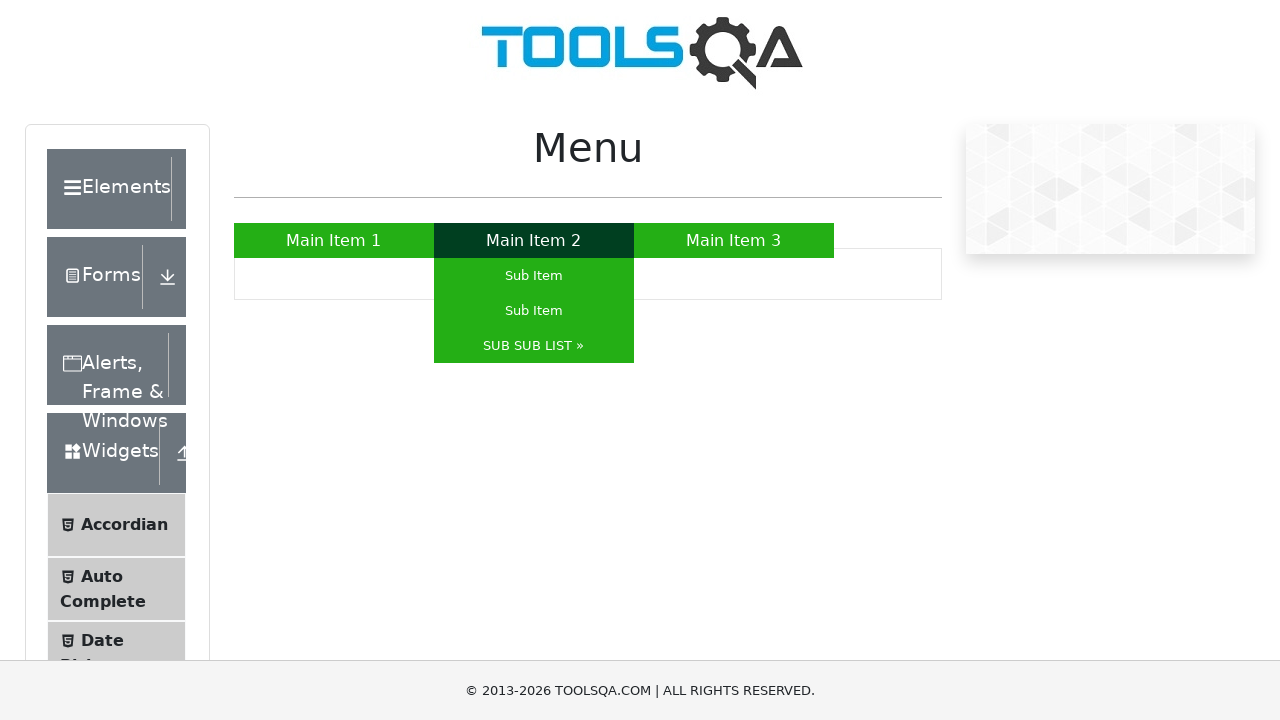

Clicked Main Item 2 at (534, 240) on text=Main Item 2
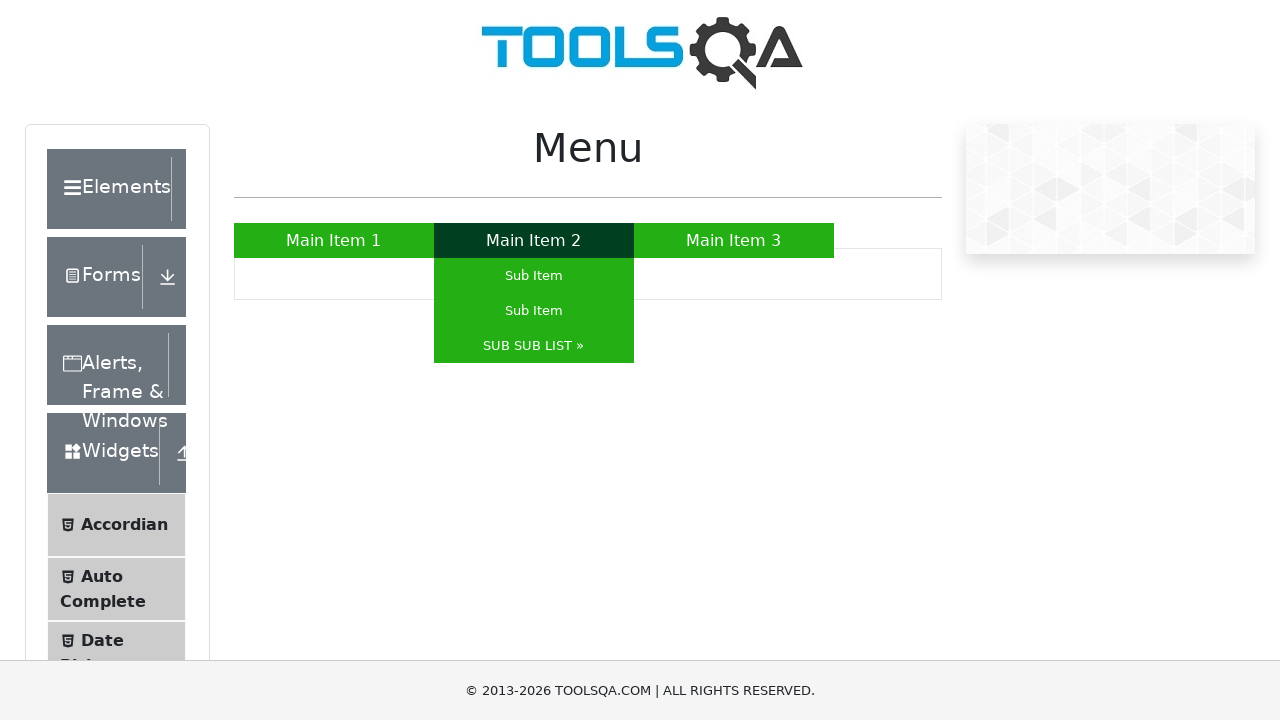

Hovered over SUB SUB LIST » at (534, 346) on text=SUB SUB LIST »
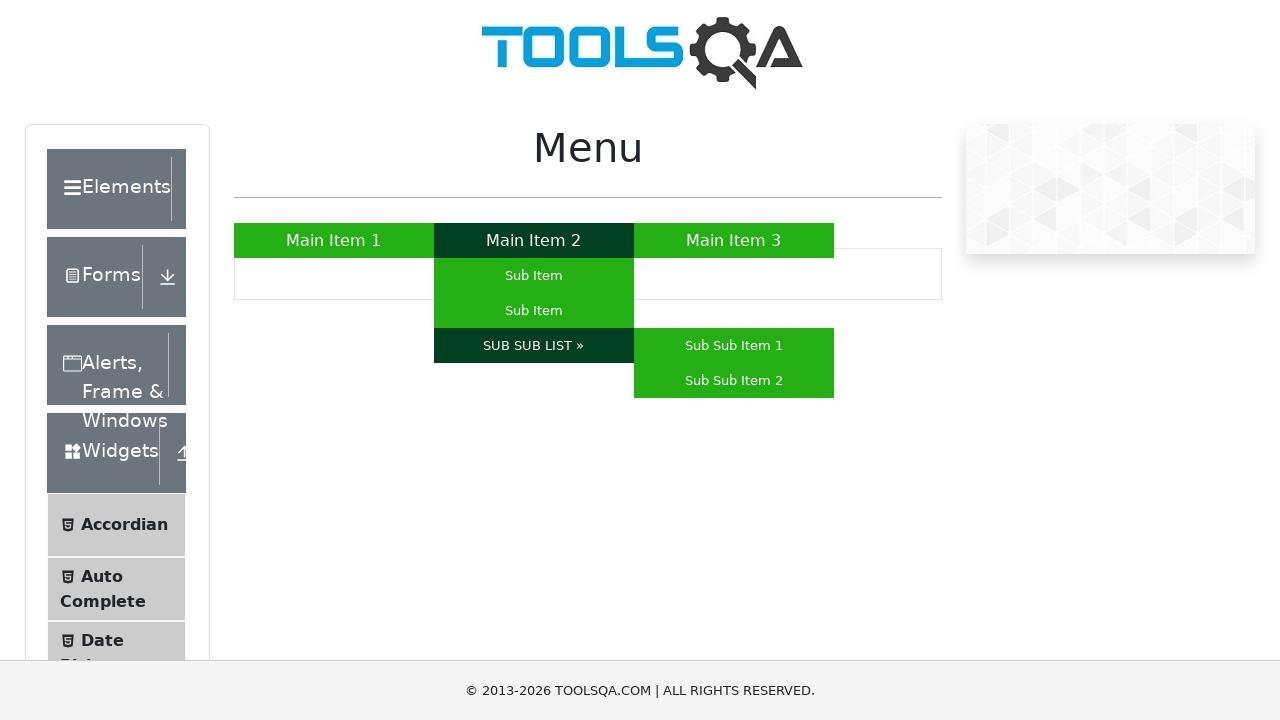

Clicked SUB SUB LIST » at (534, 346) on text=SUB SUB LIST »
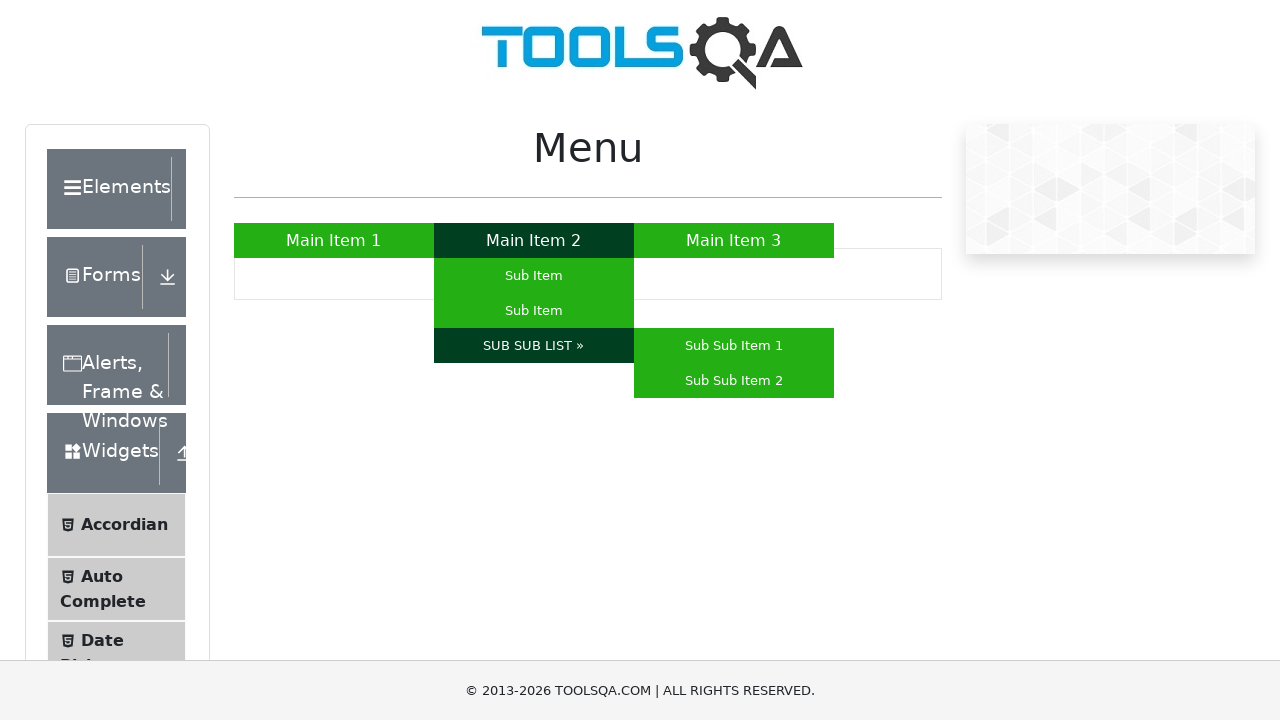

Hovered over Sub Sub Item 1 at (734, 346) on text=Sub Sub Item 1
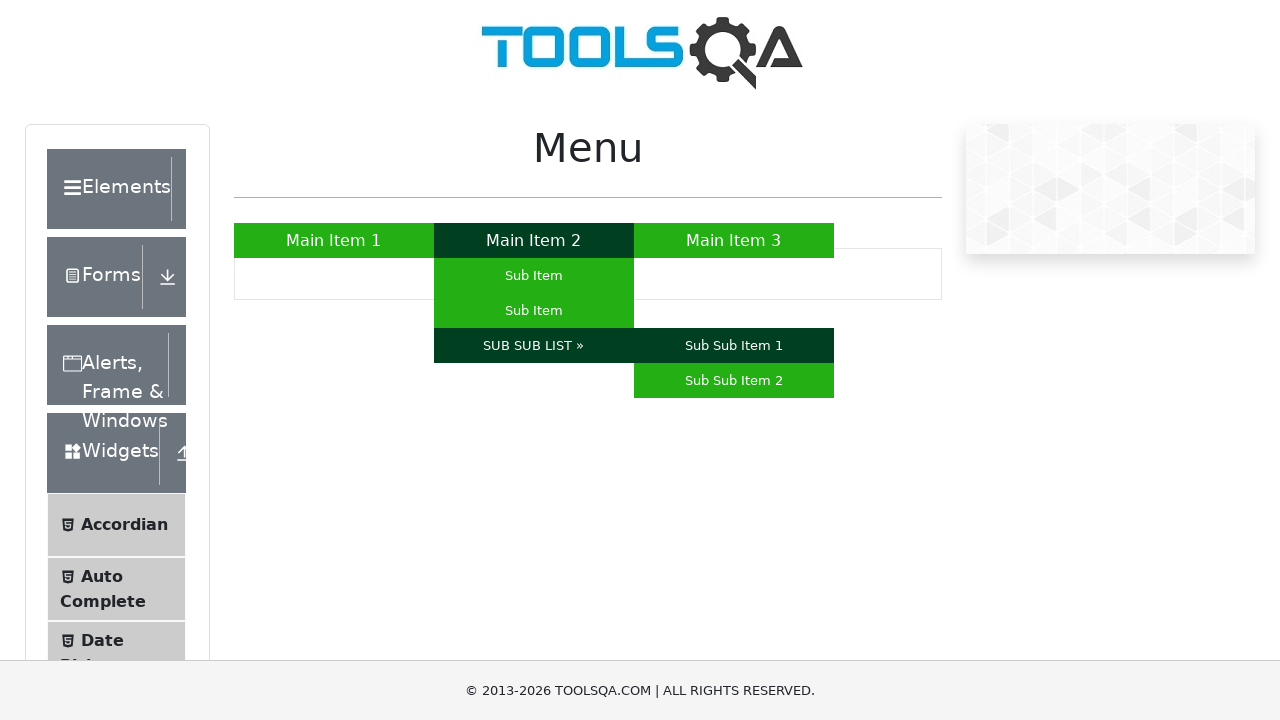

Clicked Sub Sub Item 1 at (734, 346) on text=Sub Sub Item 1
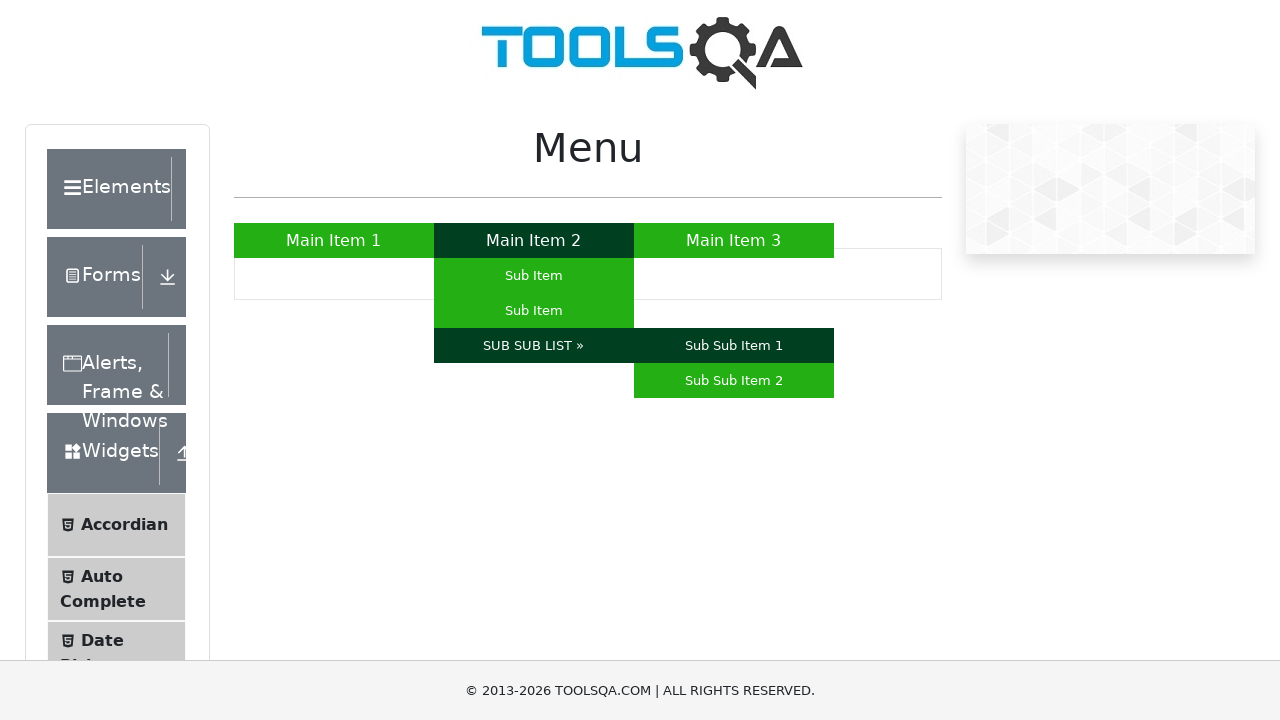

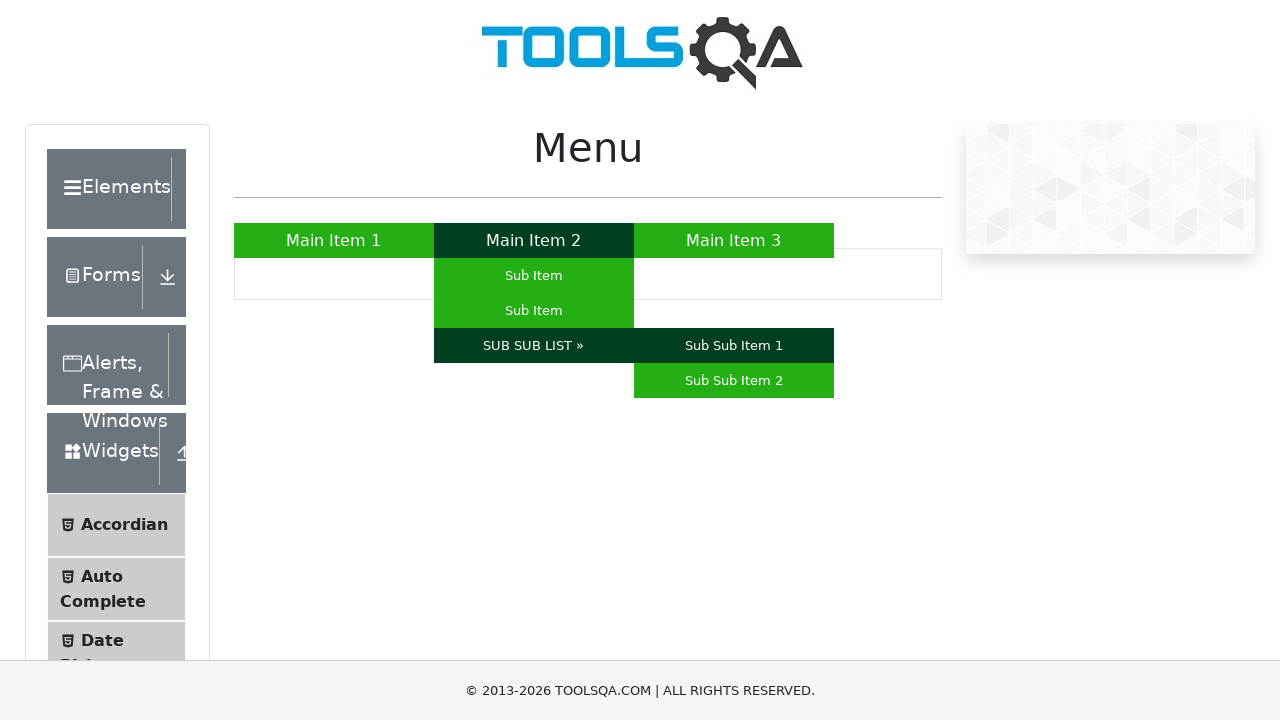